Tests the strat roulette website by selecting a map (dust2), clicking the T Strat button, and verifying that a strategy title and description are displayed.

Starting URL: https://strat-roulette.github.io

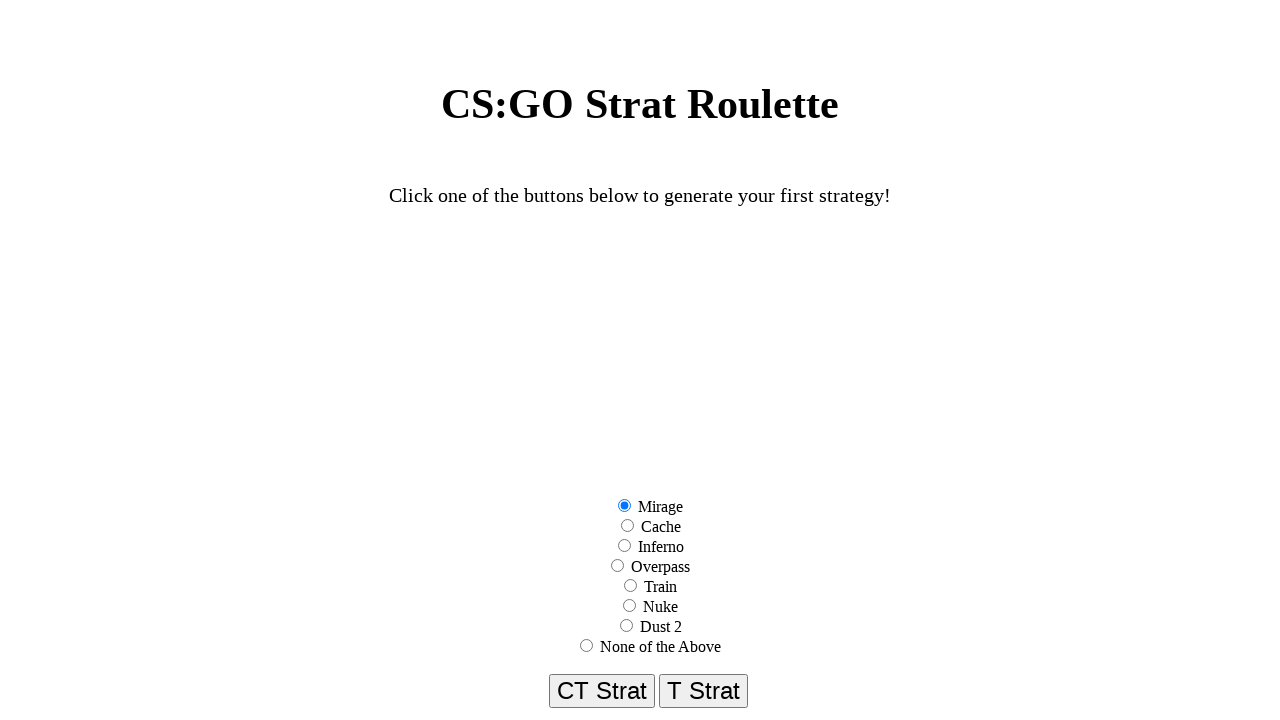

Clicked dust2 map option at (626, 626) on input[value='dust2']
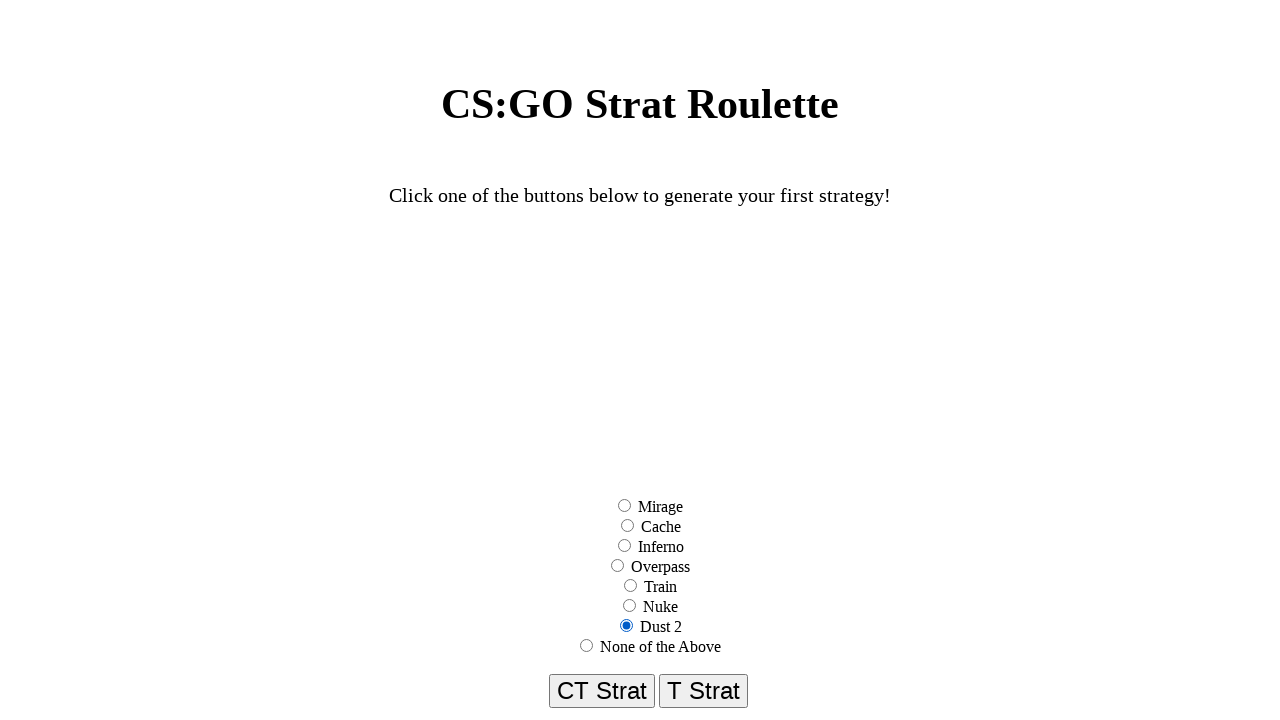

Clicked T Strat button to generate strategy at (703, 691) on xpath=//button[text()='T Strat']
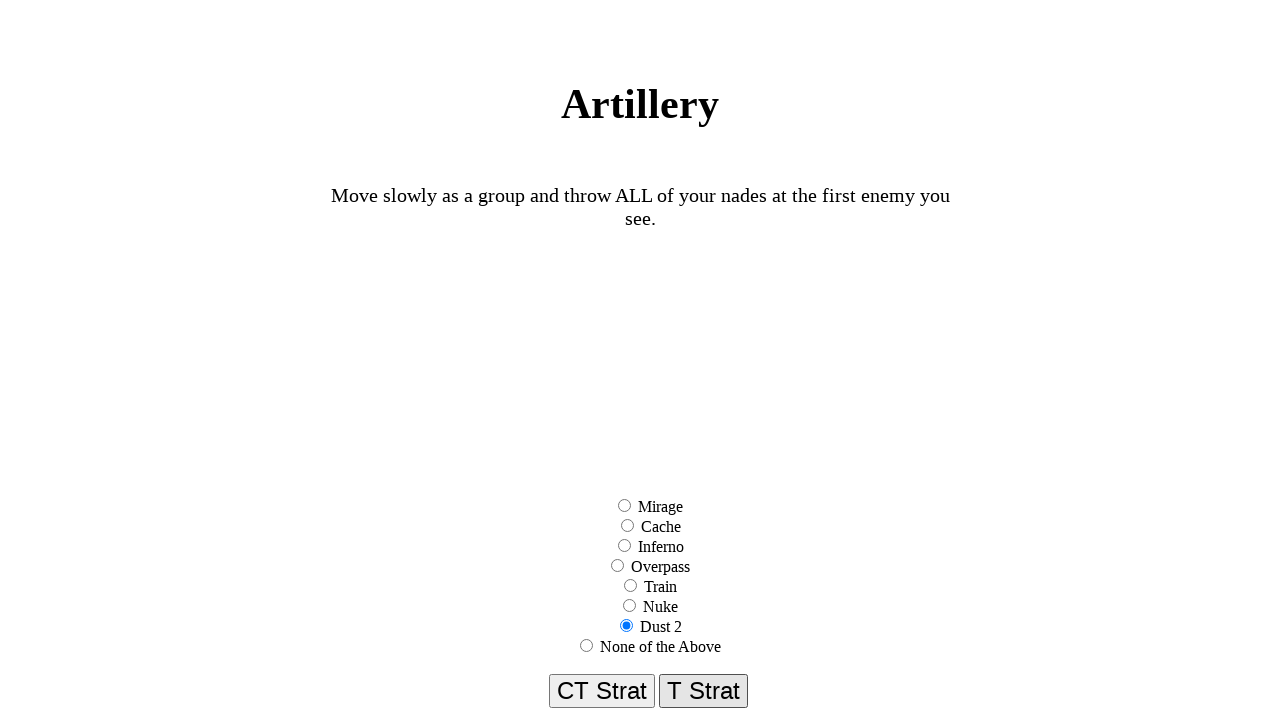

Strategy title element loaded
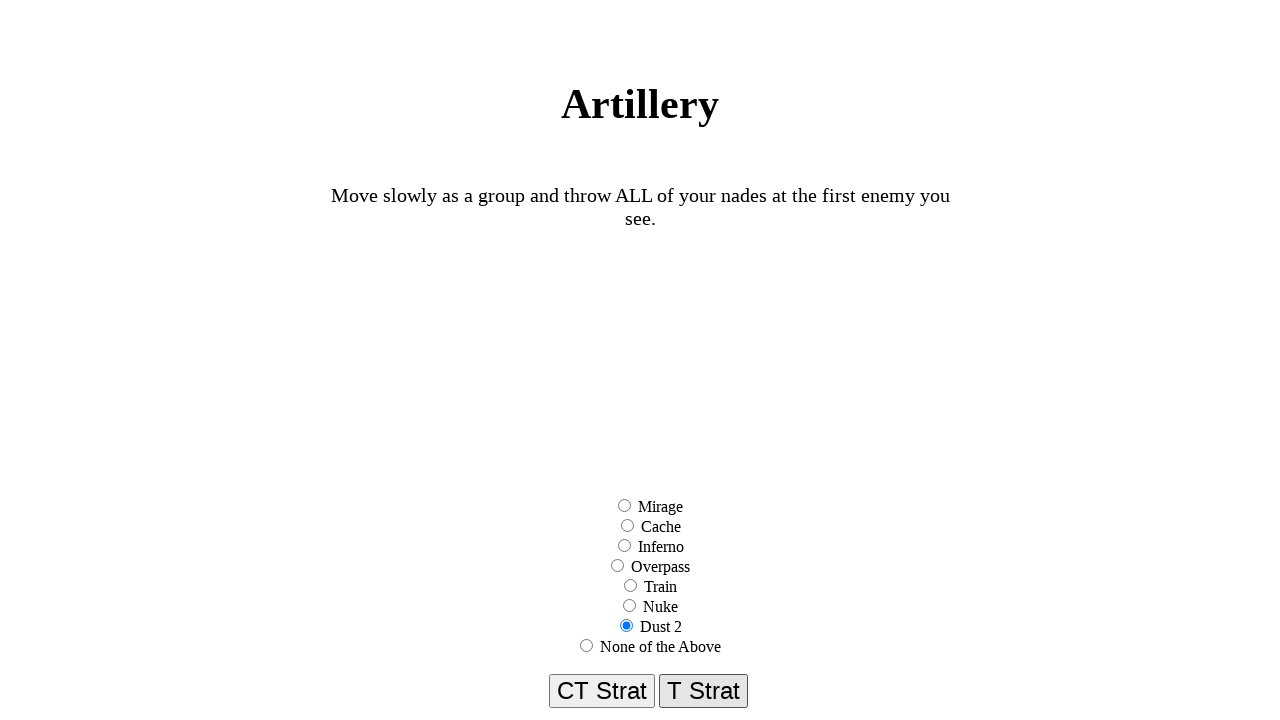

Strategy description element loaded
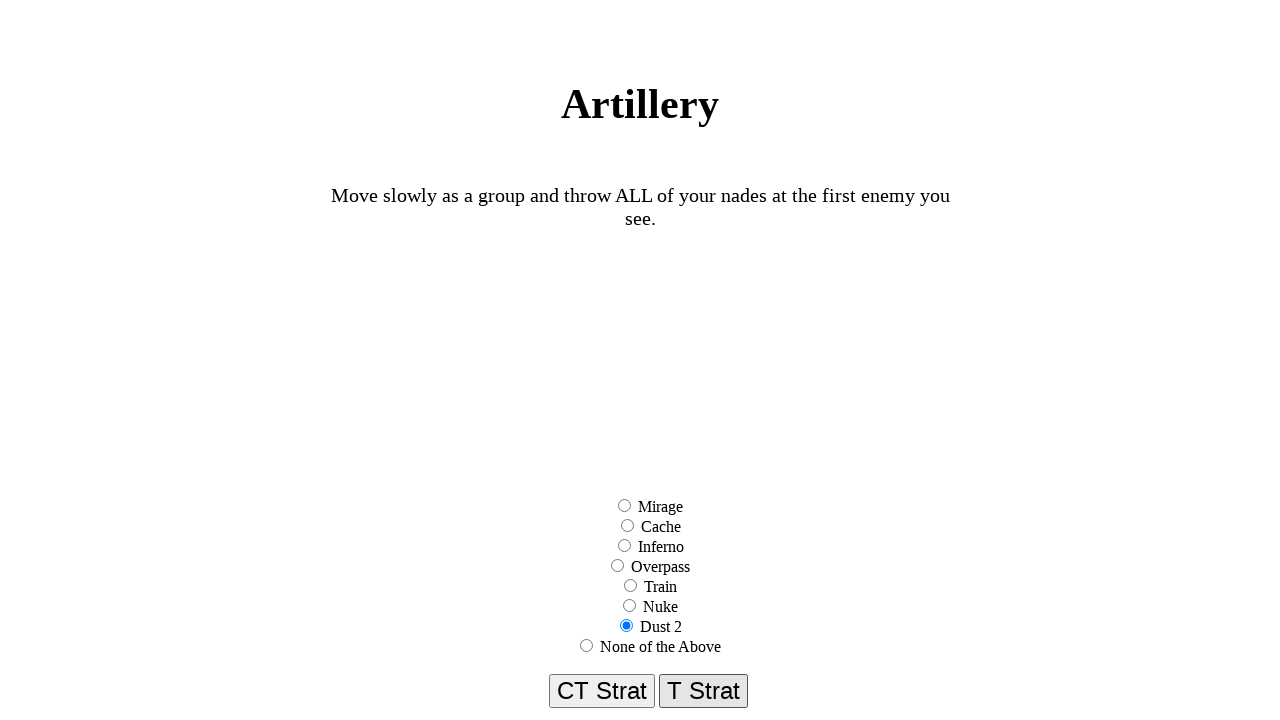

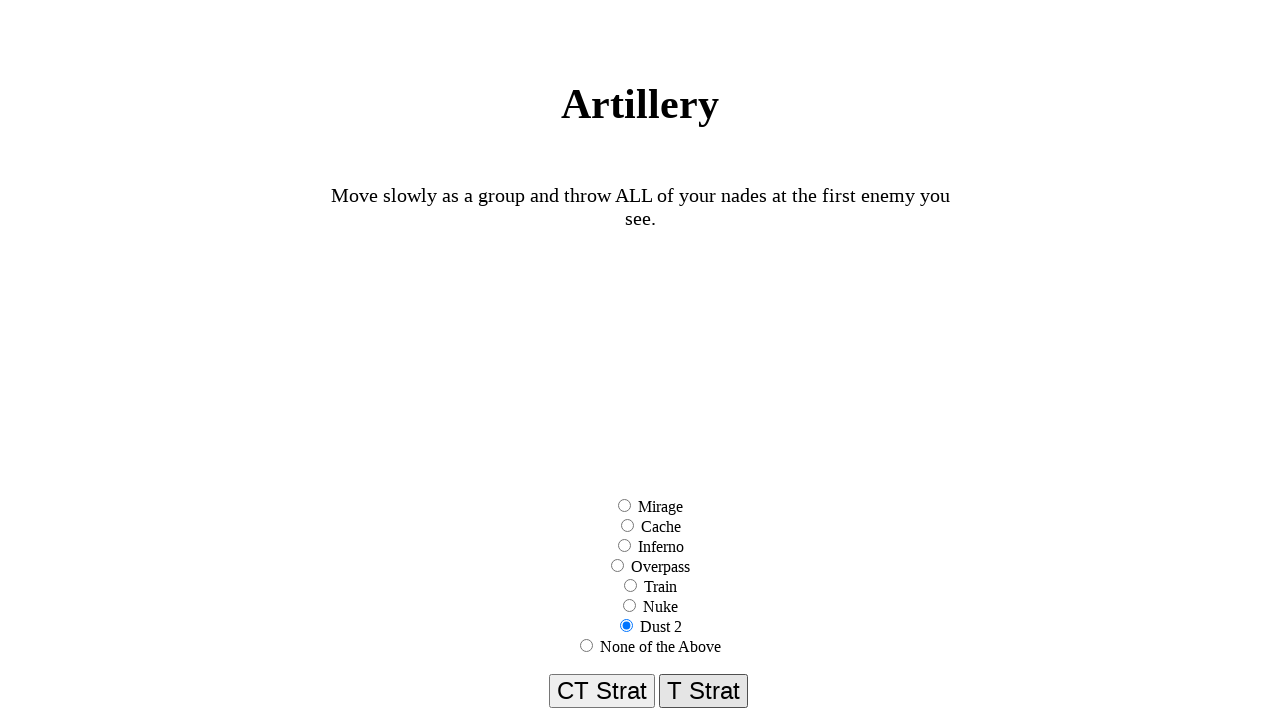